Tests navigation through the Demoblaze e-commerce site by clicking on the Laptops category and then selecting the MacBook Pro product to view its details.

Starting URL: https://www.demoblaze.com/

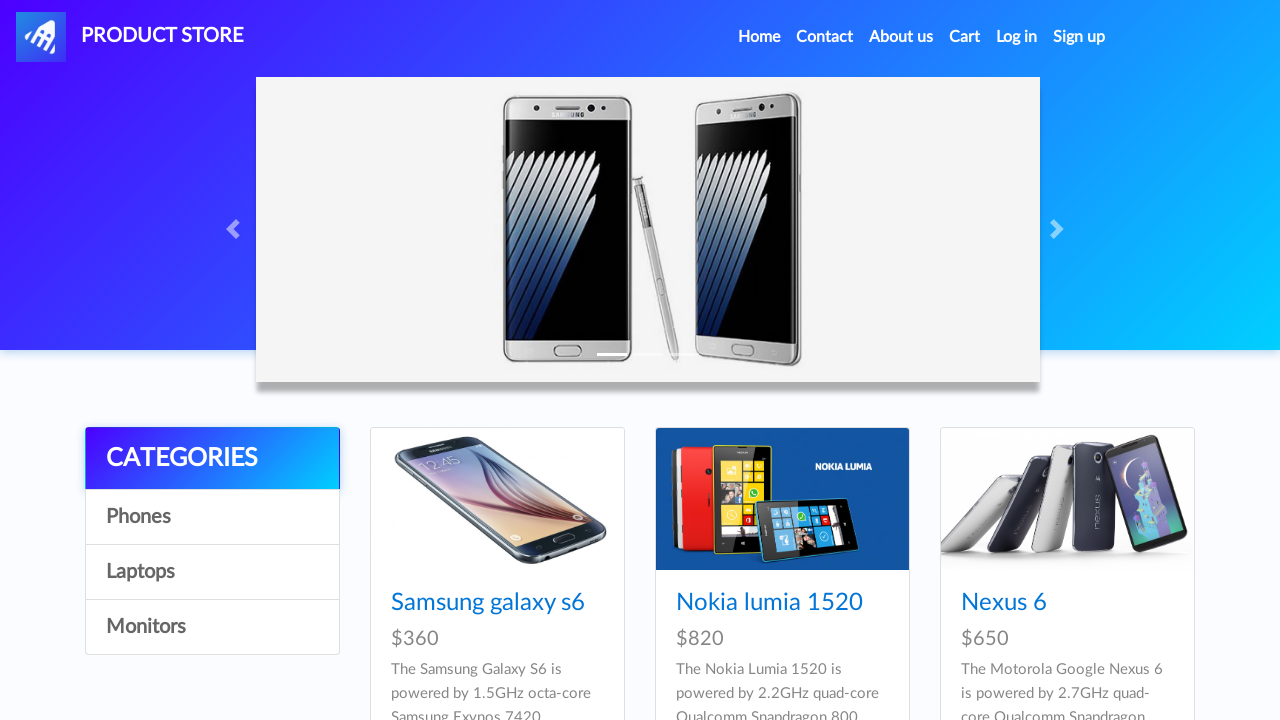

Clicked on Laptops category at (212, 572) on xpath=//a[contains(text(),'Laptops')]
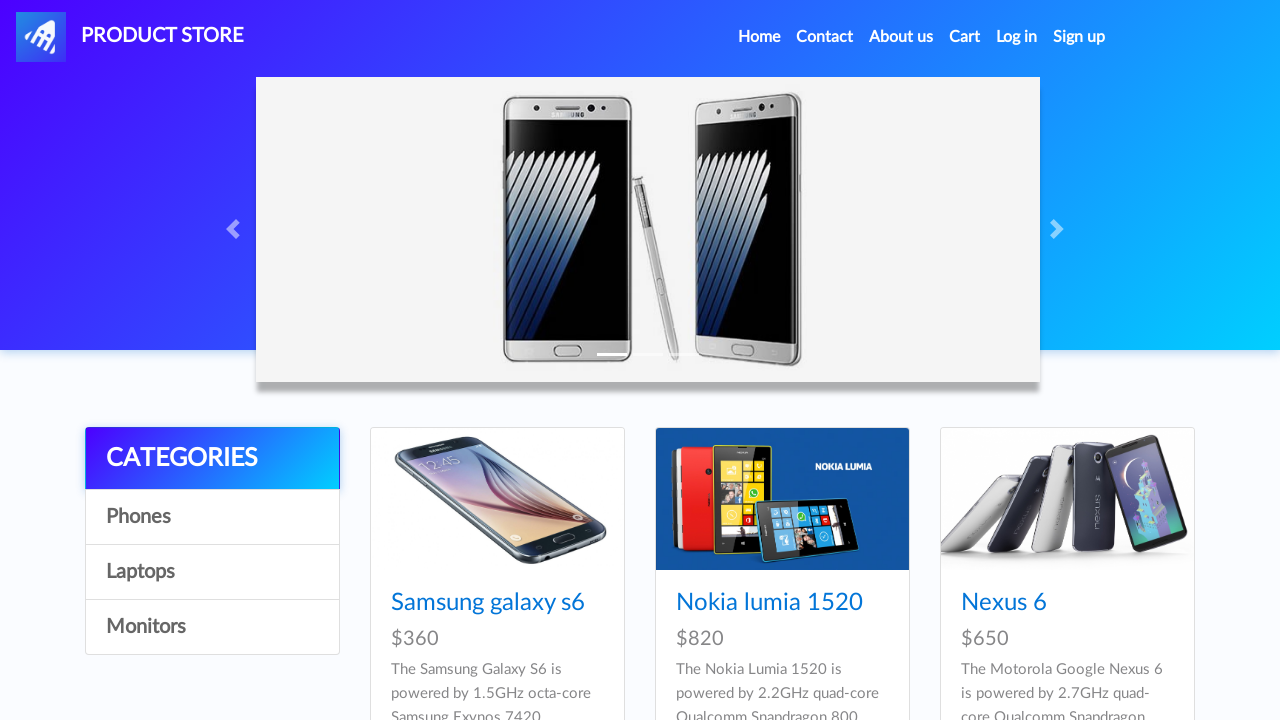

Clicked on MacBook Pro product at (1033, 361) on a:has-text('MacBook Pro')
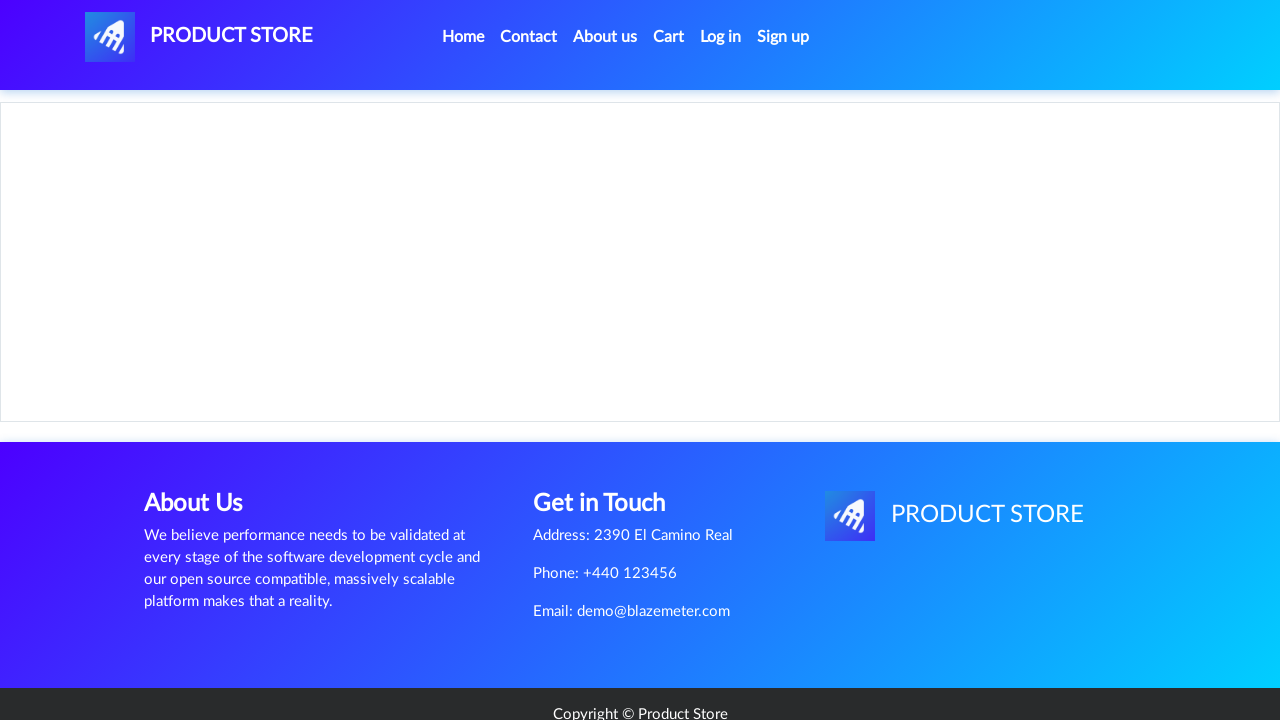

Product details page loaded
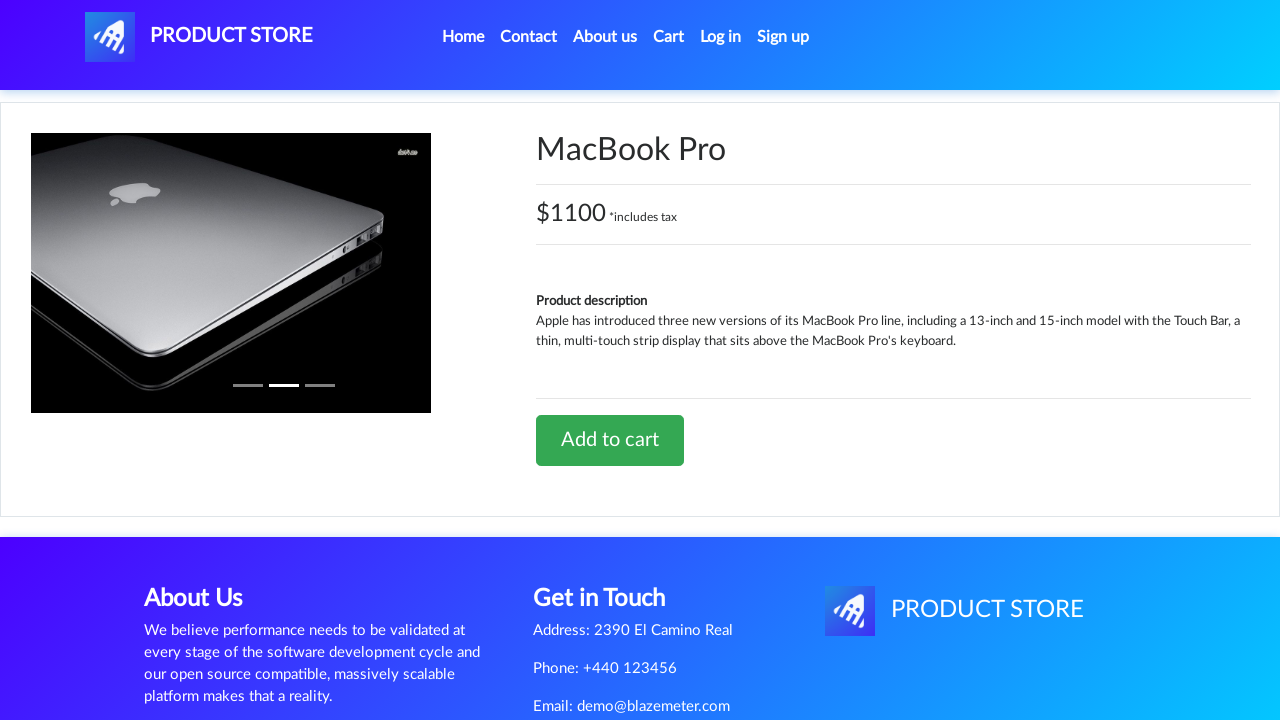

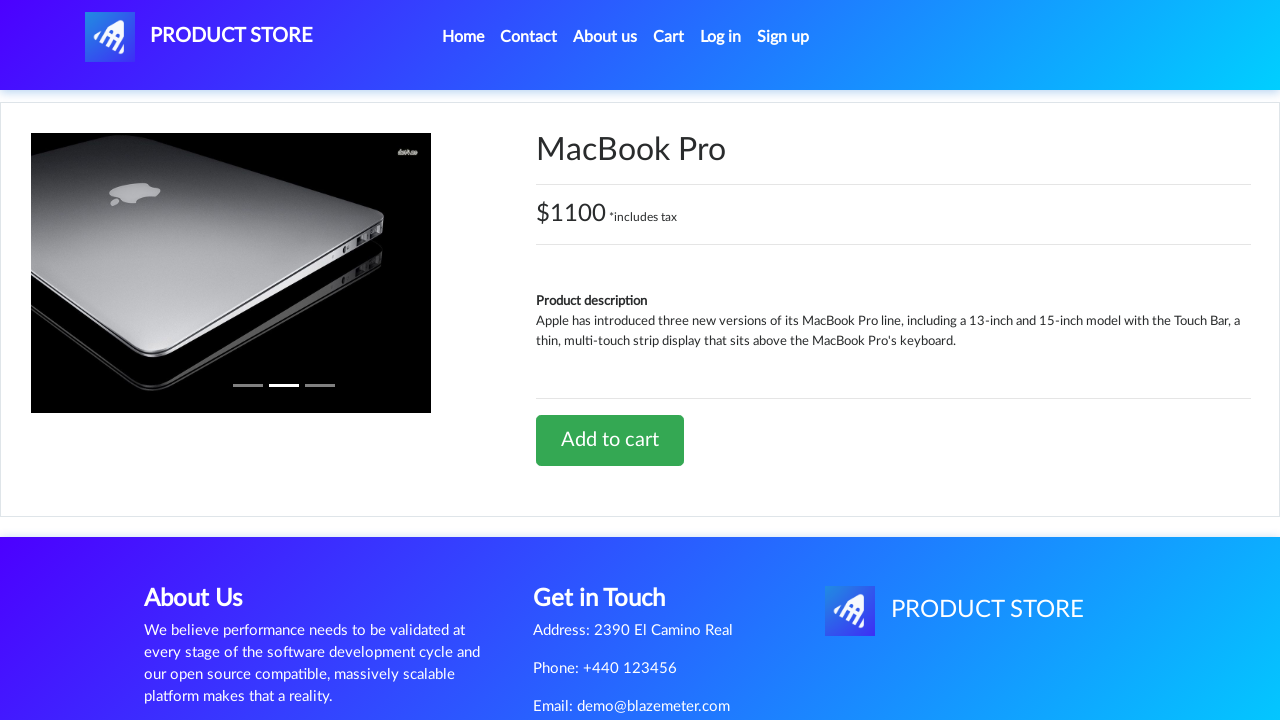